Tests JavaScript Prompt dialog by triggering it, entering text, accepting it, and verifying the entered text appears in the result

Starting URL: http://the-internet.herokuapp.com

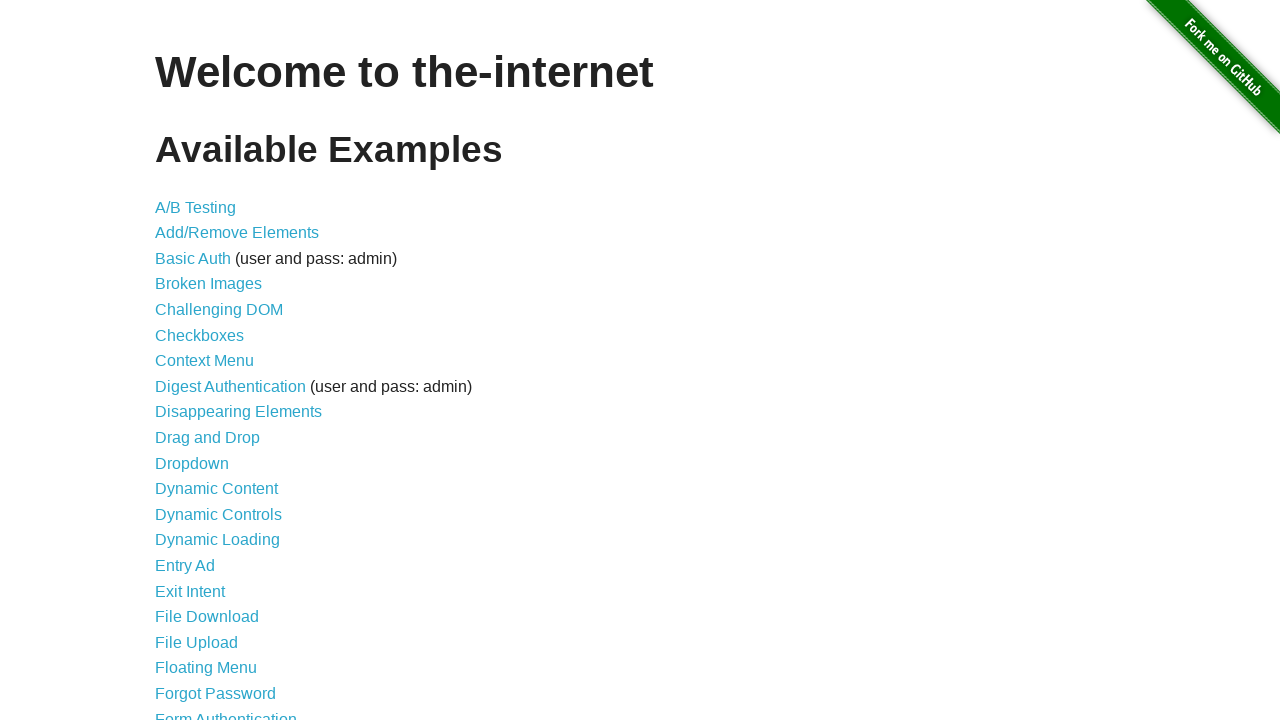

Clicked on JavaScript Alerts link at (214, 361) on text=JavaScript Alerts
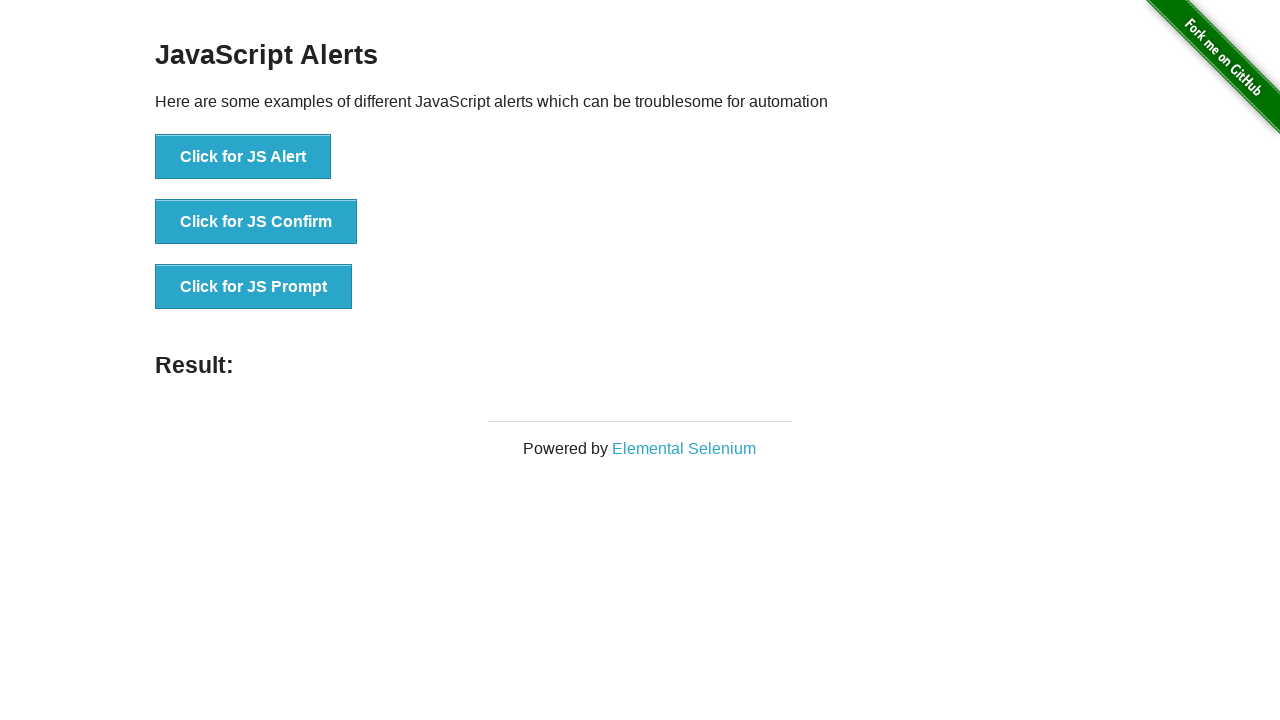

Set up dialog handler to accept prompt with text 'any text'
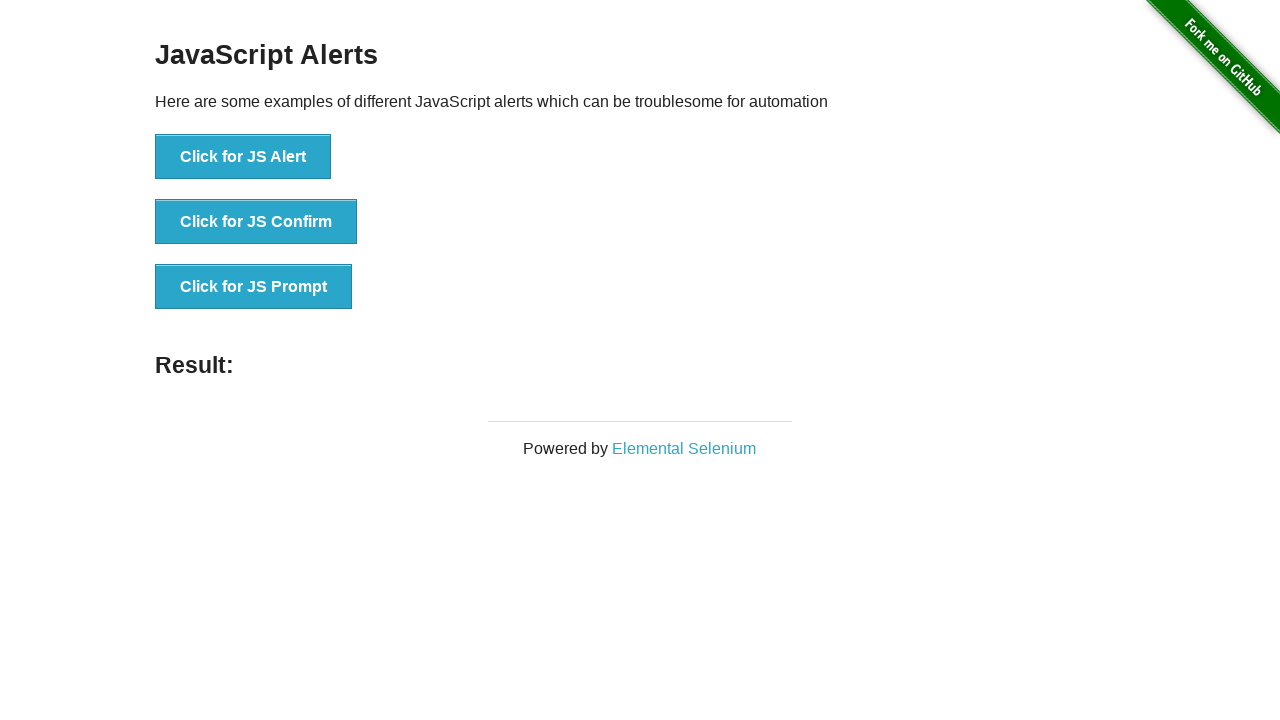

Clicked the JS Prompt button to trigger JavaScript prompt dialog at (254, 287) on button:has-text('Click for JS Prompt')
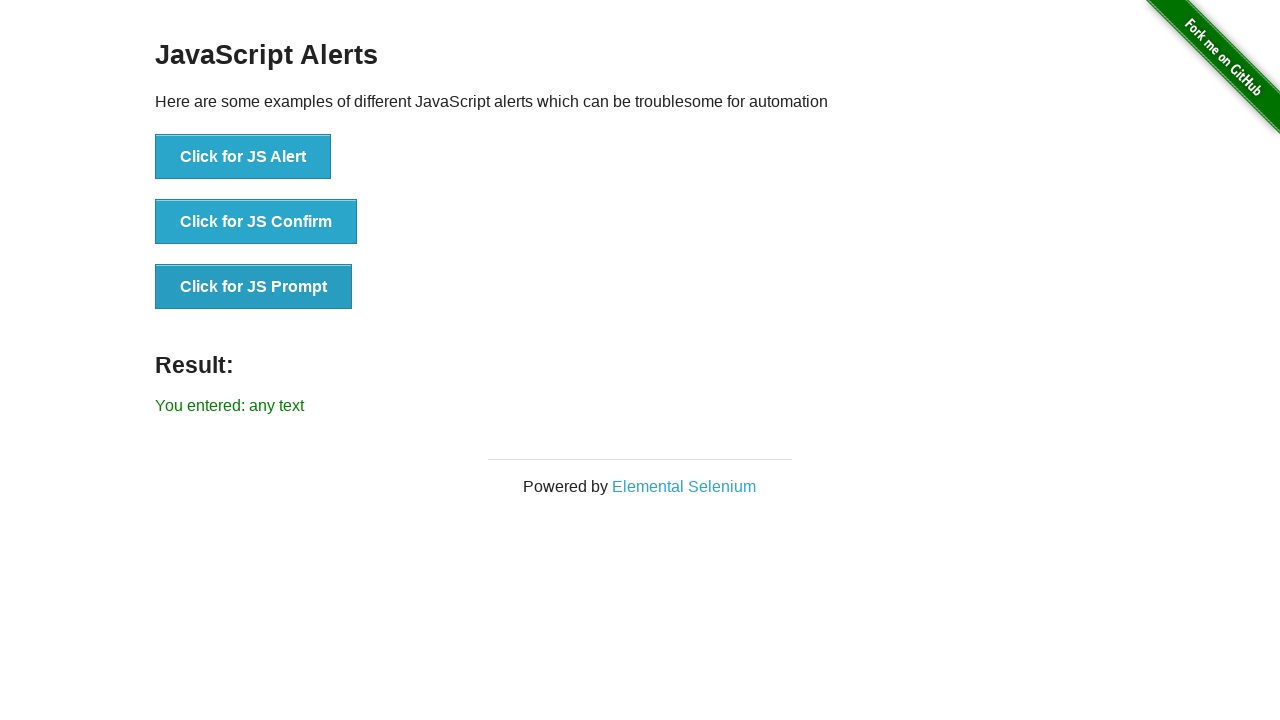

Verified that the result displays the entered text 'You entered: any text'
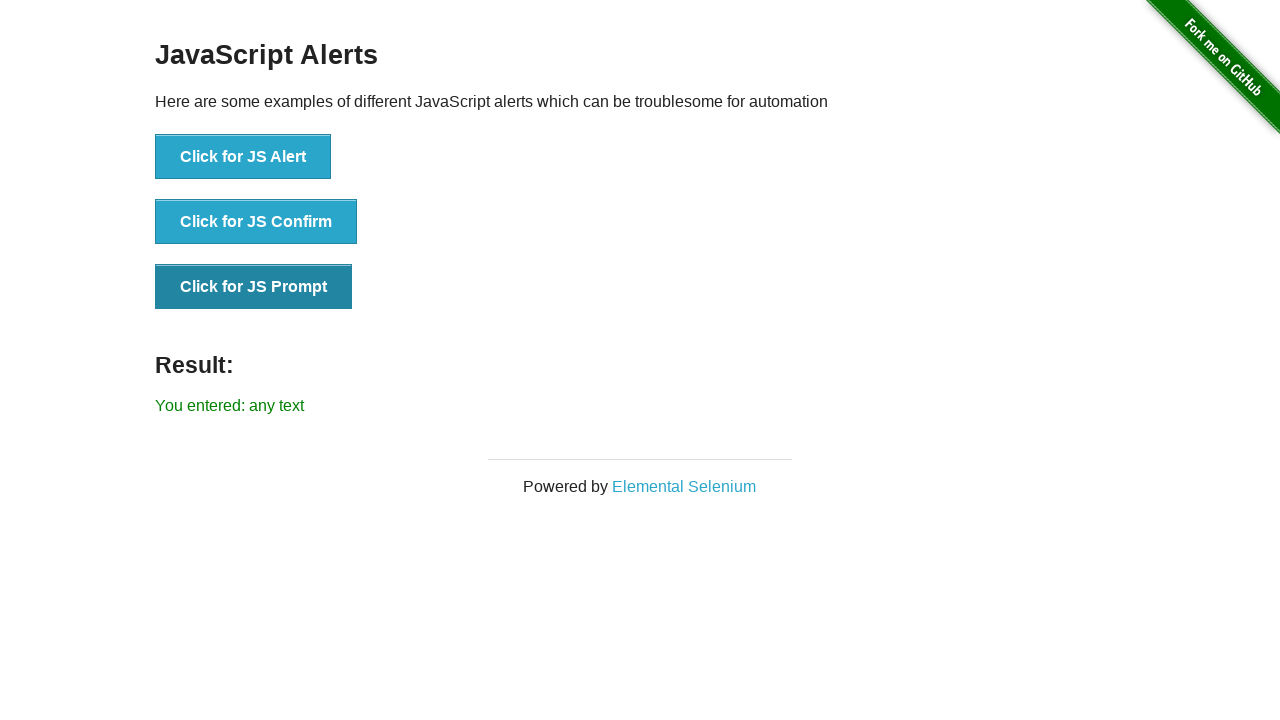

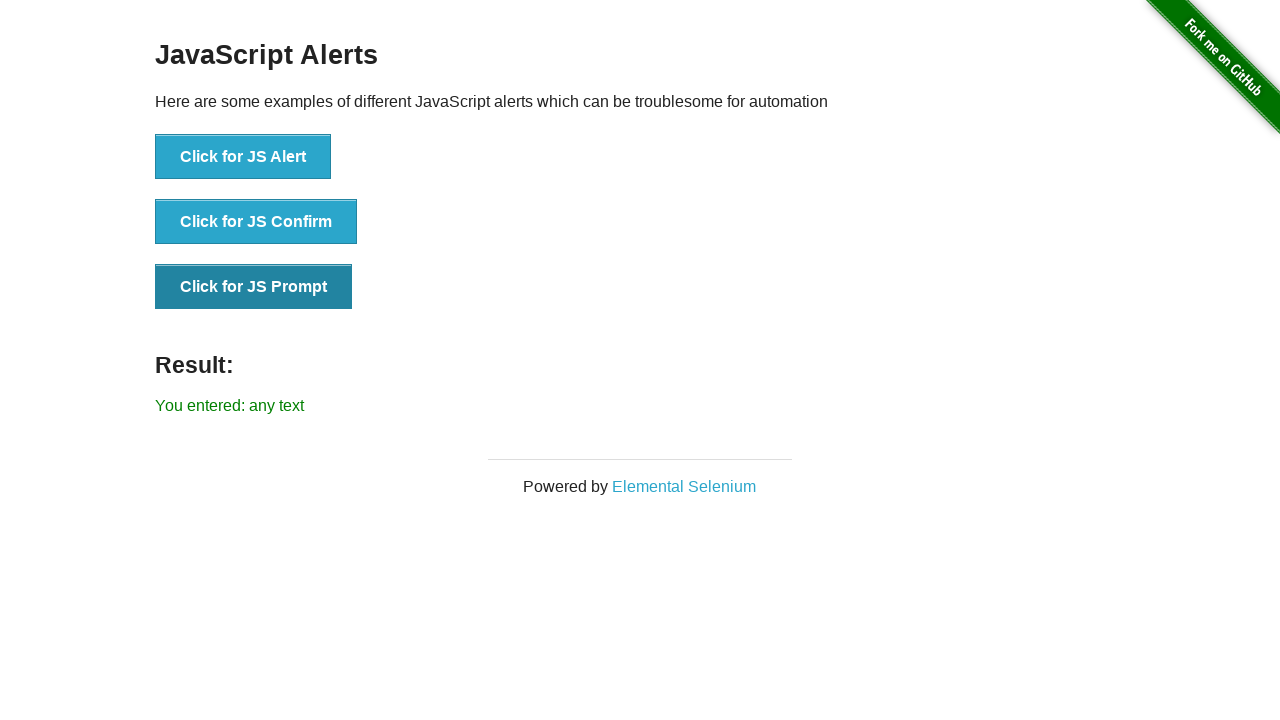